Tests division of two positive numbers (9 ÷ 3 = 3)

Starting URL: https://testsheepnz.github.io/BasicCalculator.html

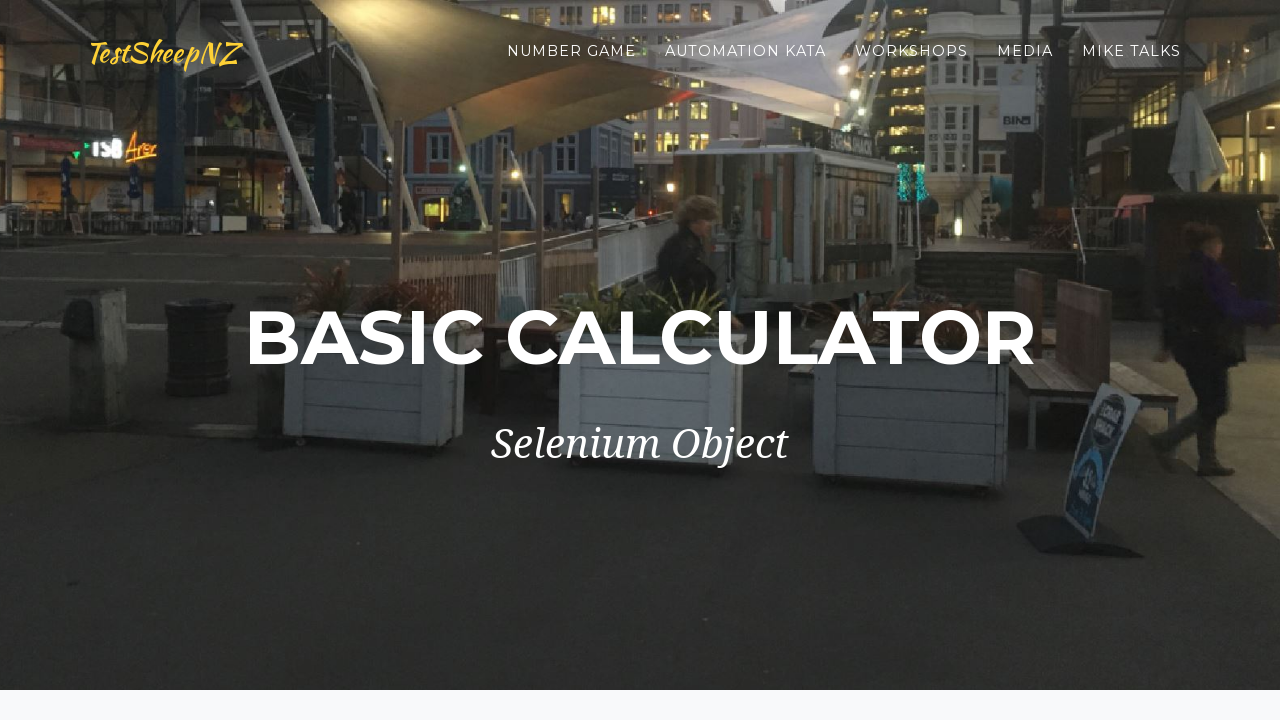

Filled first number field with 9 on #number1Field
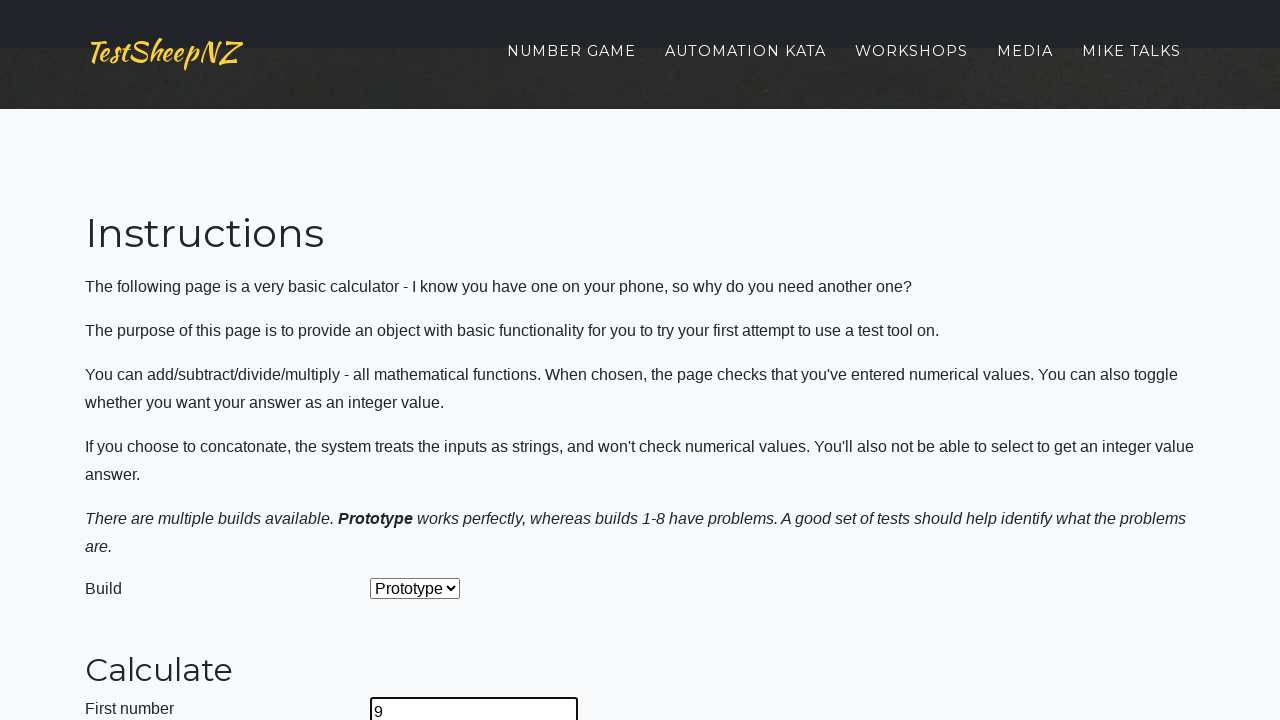

Filled second number field with 3 on #number2Field
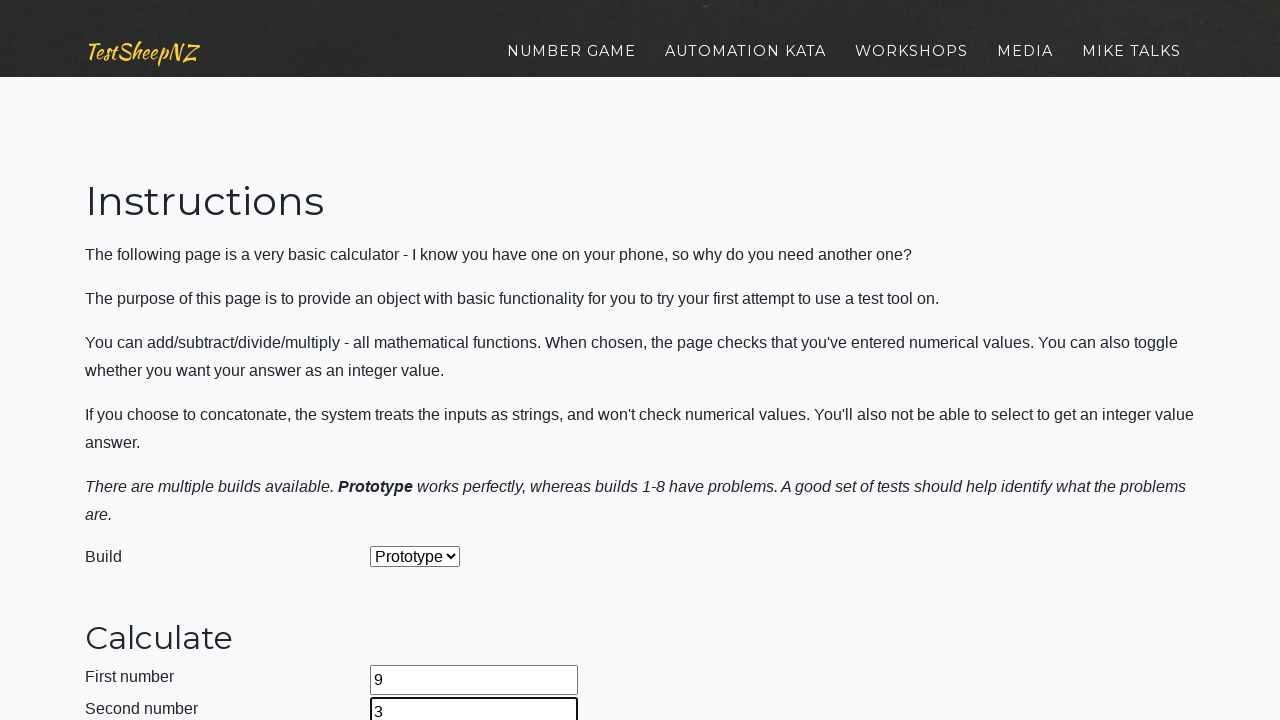

Selected Divide operation from dropdown on #selectOperationDropdown
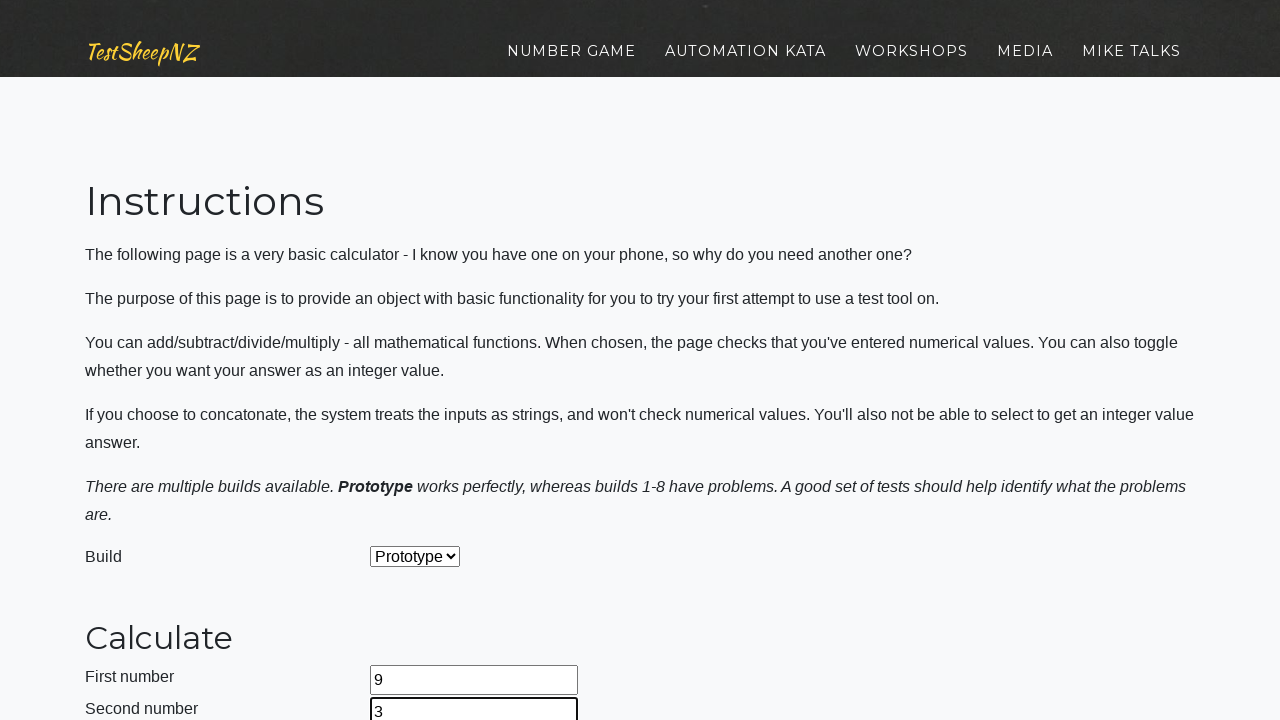

Clicked calculate button at (422, 361) on #calculateButton
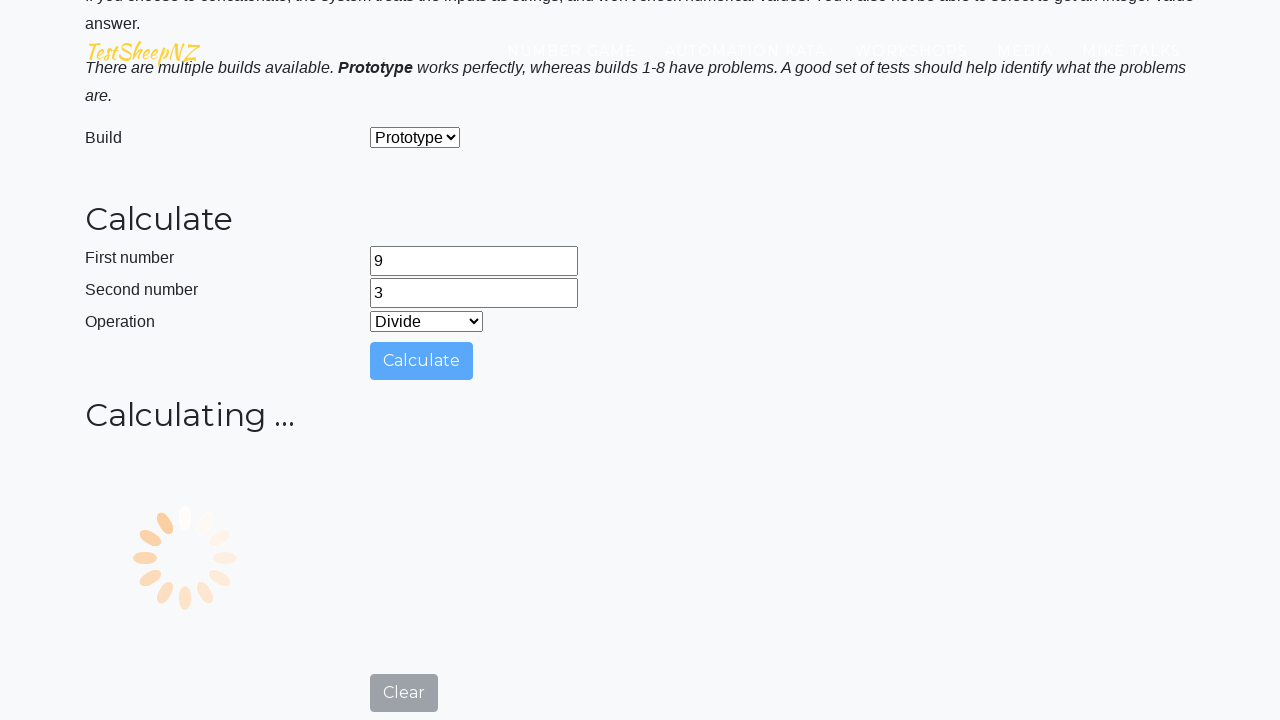

Result field loaded with answer (9 ÷ 3 = 3)
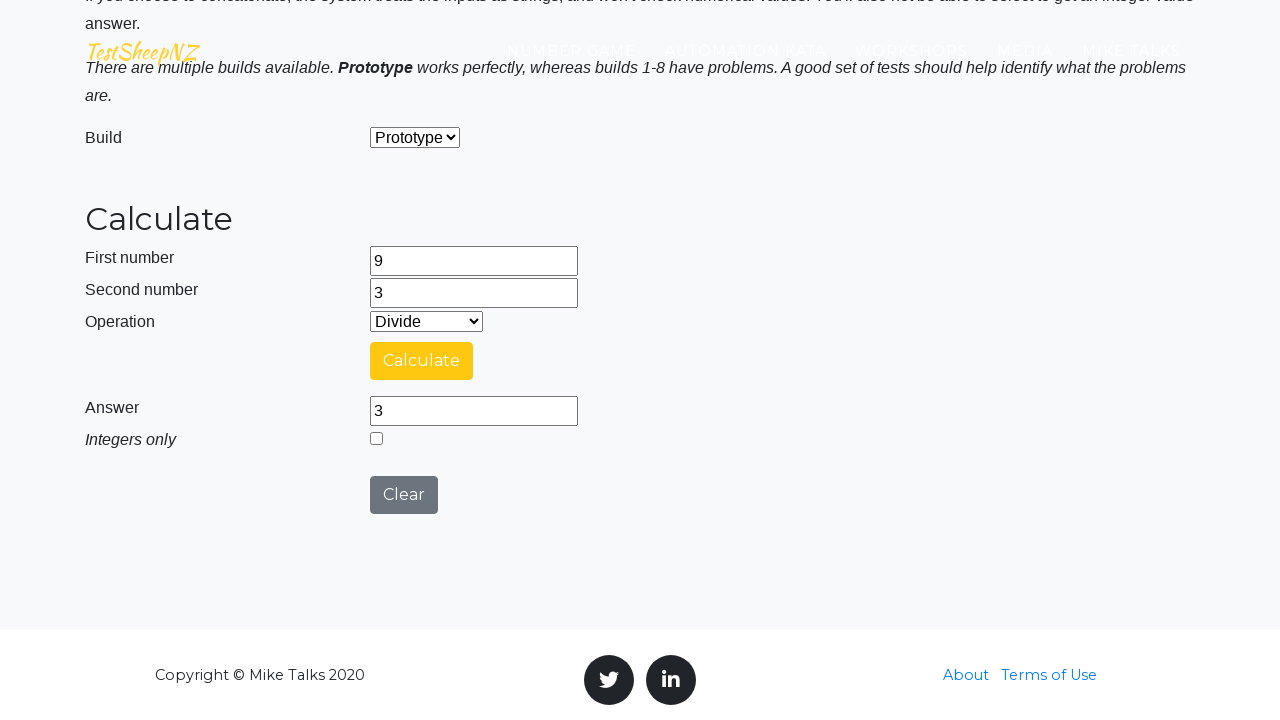

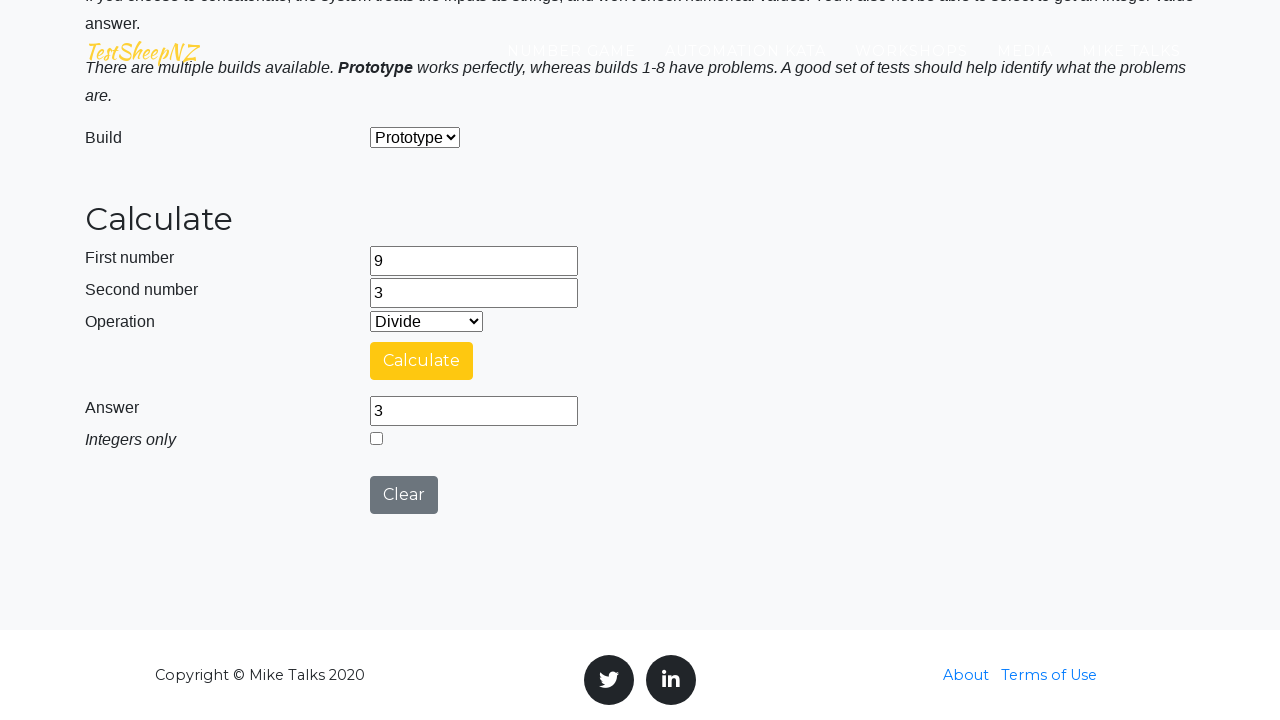